Tests the date picker by entering a date value

Starting URL: https://bonigarcia.dev/selenium-webdriver-java/web-form.html

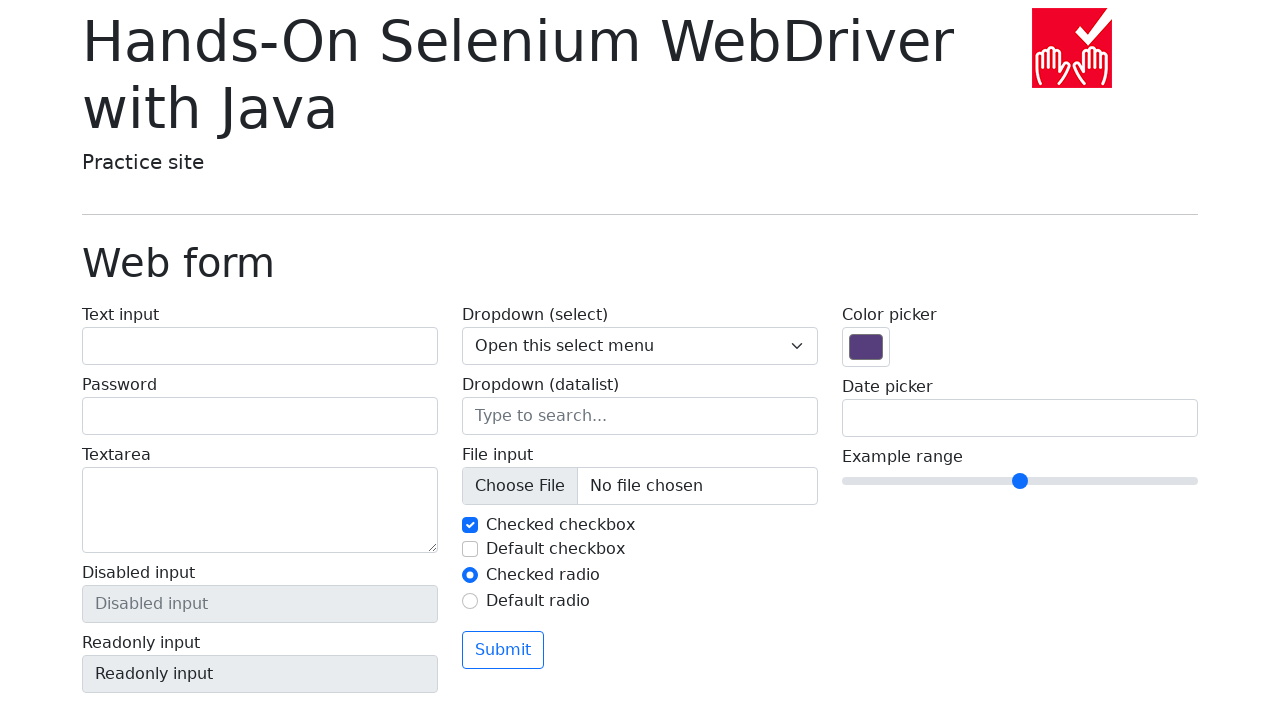

Located date picker element with name 'my-date'
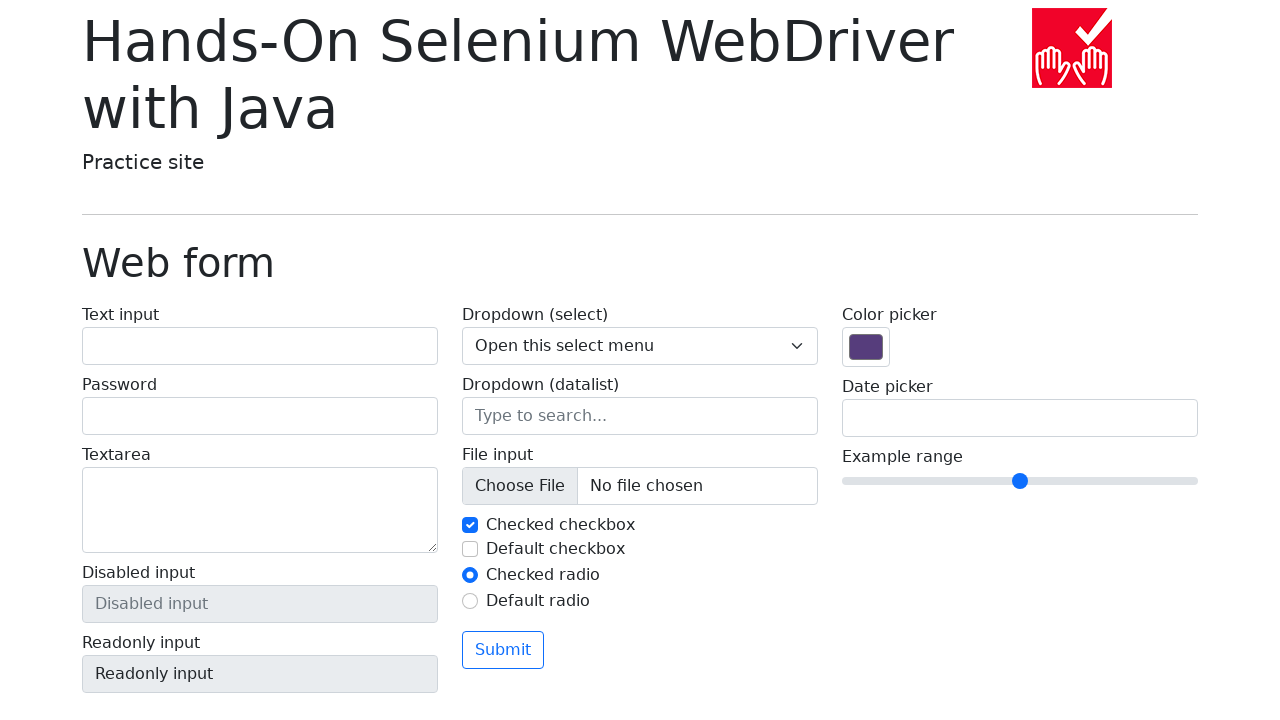

Clicked on date picker element at (1020, 418) on css=[name='my-date']
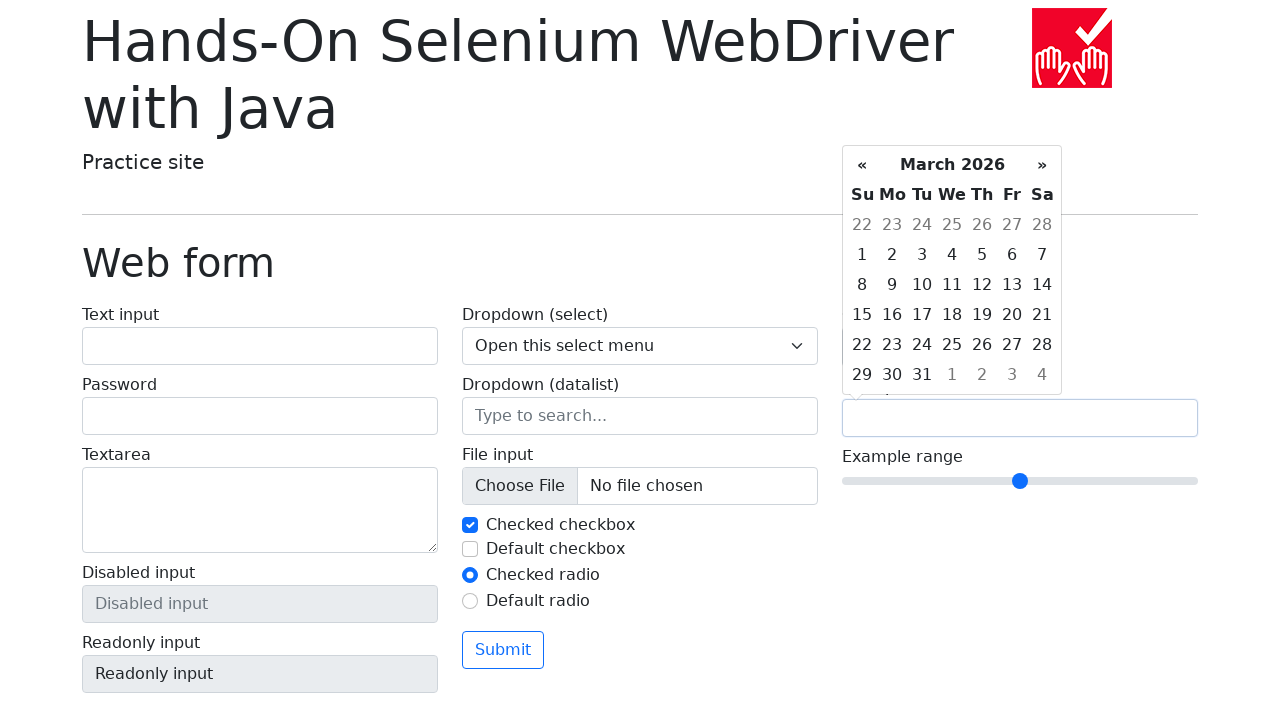

Filled date picker with value '05/05/2025' on css=[name='my-date']
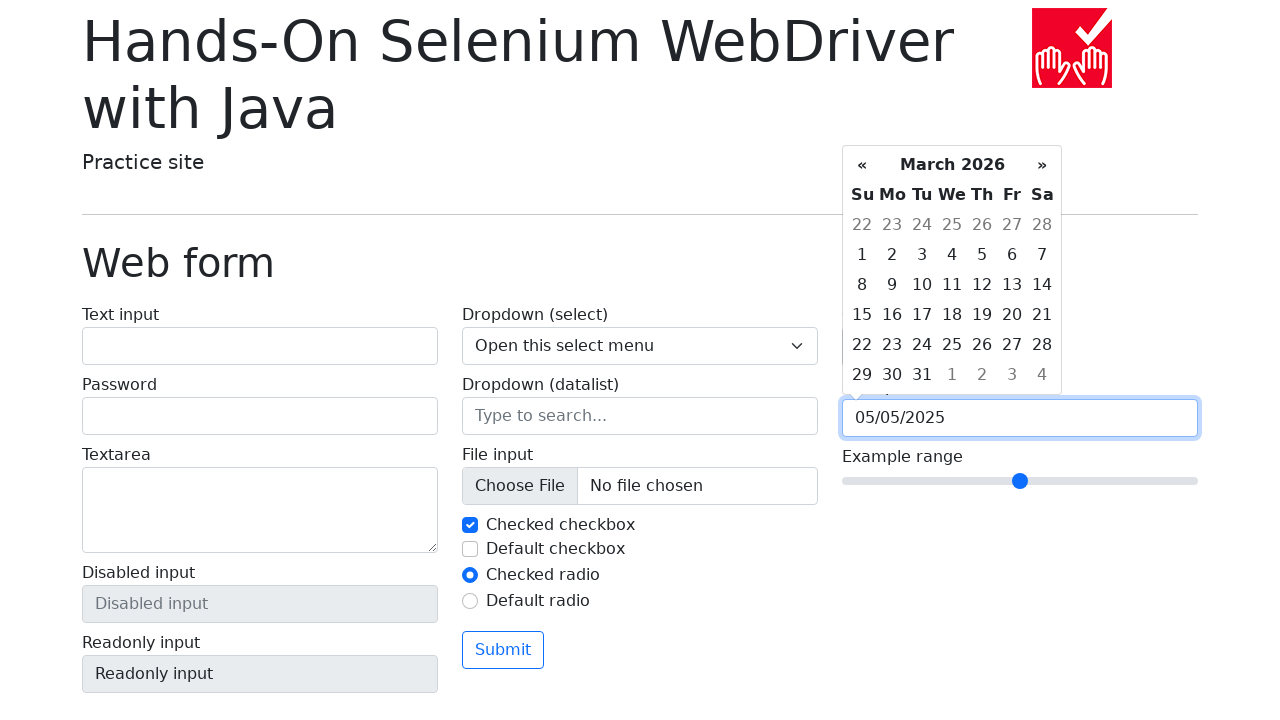

Verified date picker value equals '05/05/2025'
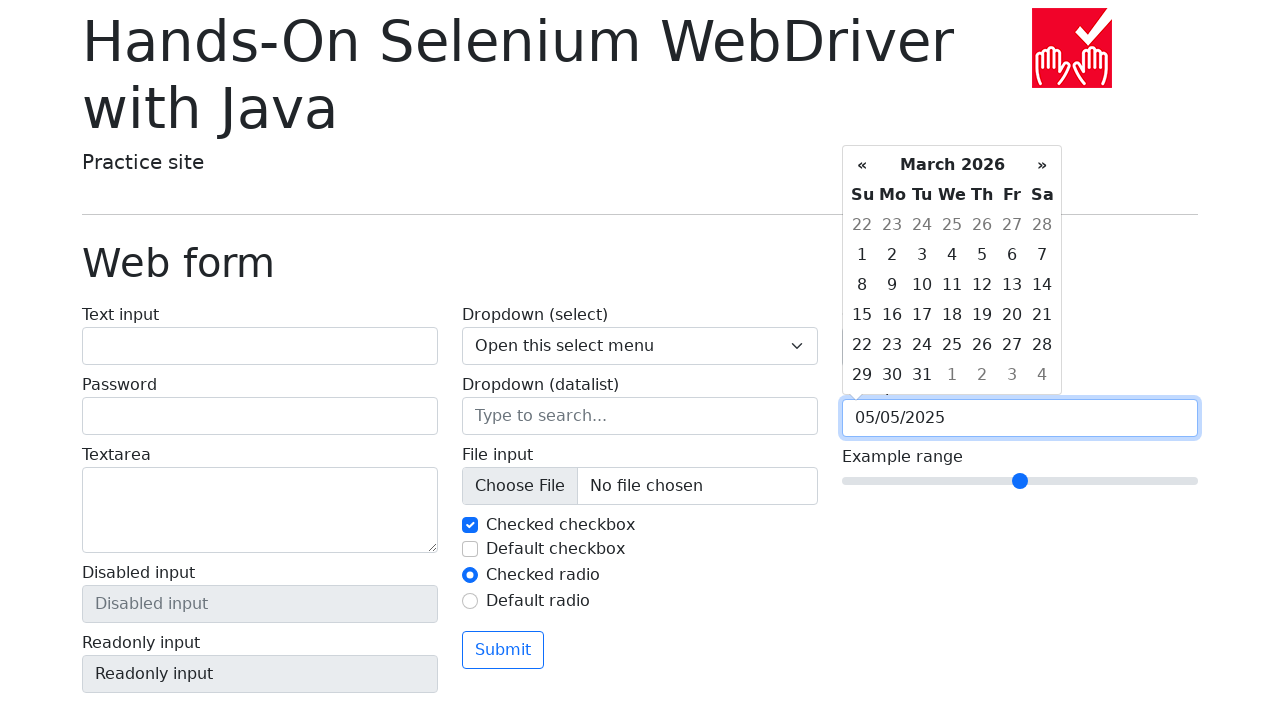

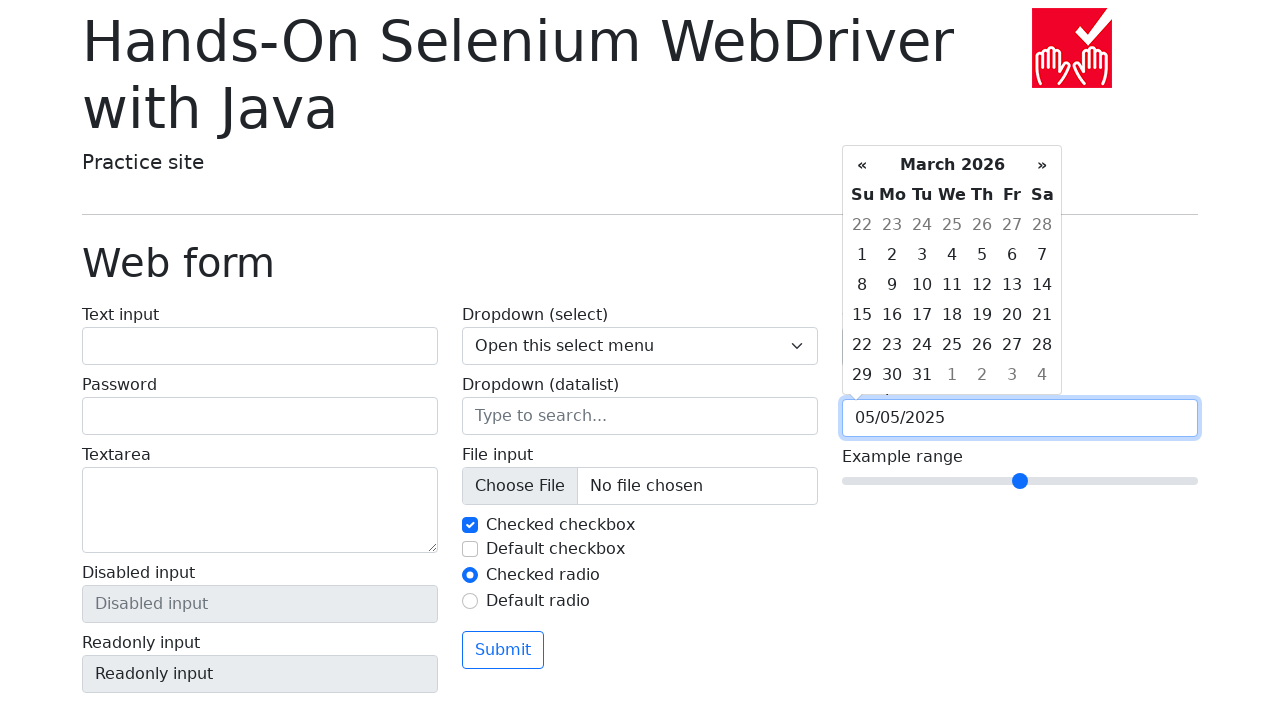